Navigates to OrangeHRM website and verifies the logo element is present on the page

Starting URL: https://www.orangehrm.com/

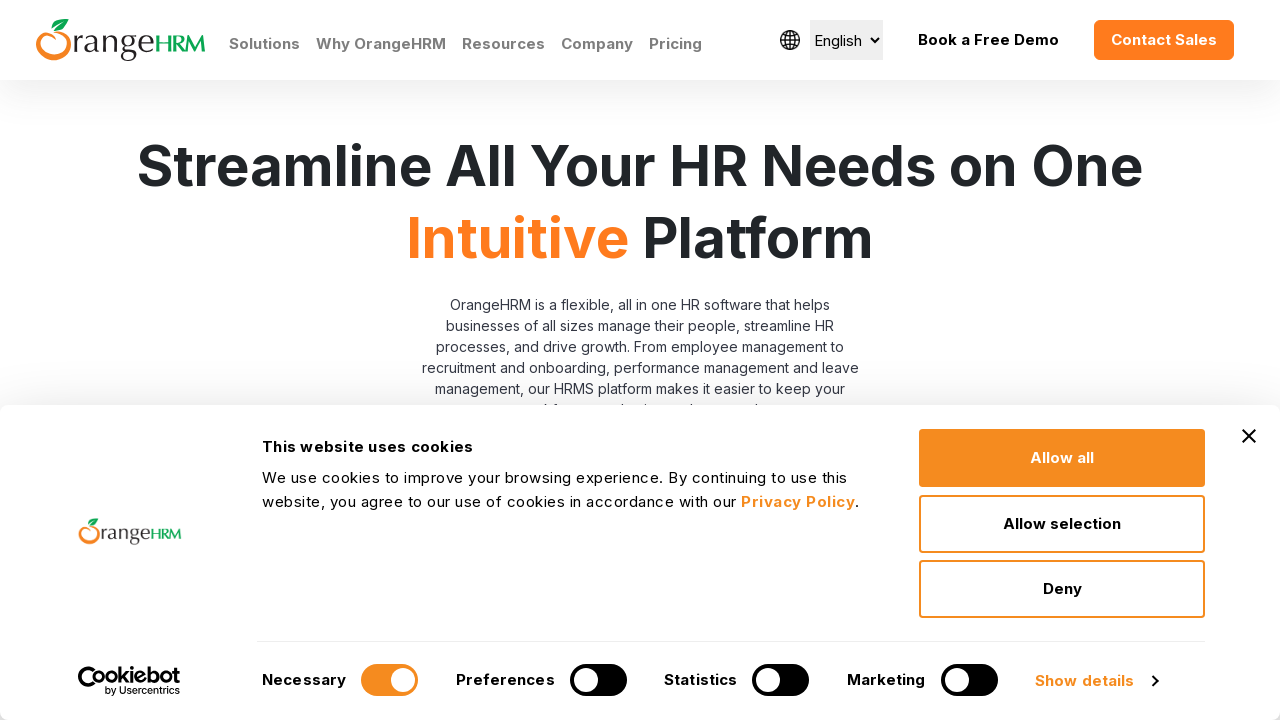

Navigated to OrangeHRM website
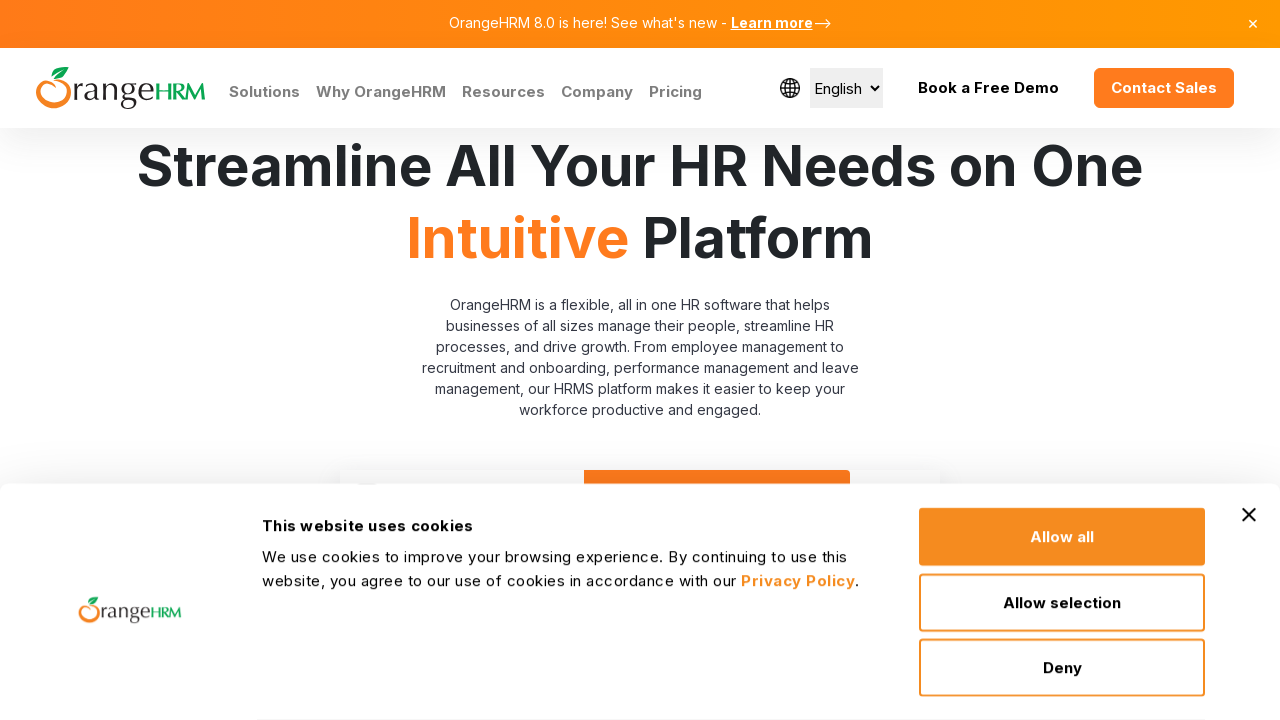

OrangeHRM logo element loaded and found
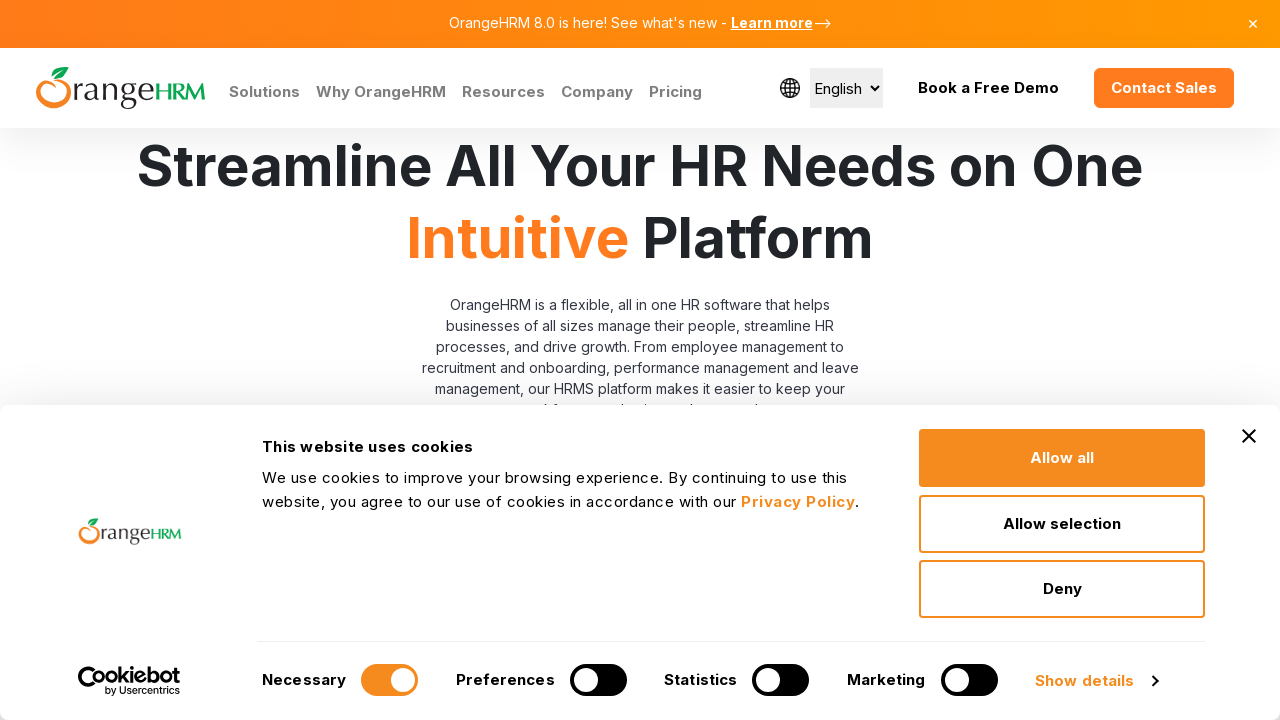

Verified OrangeHRM logo is present on the page
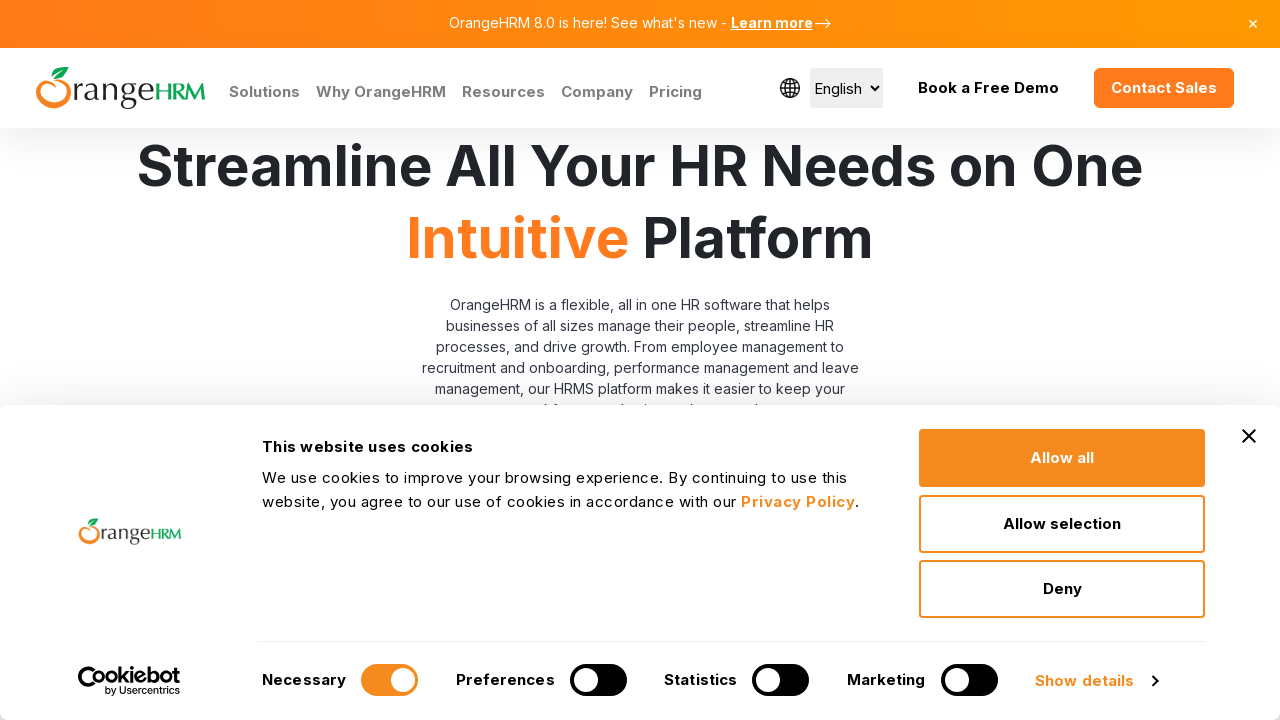

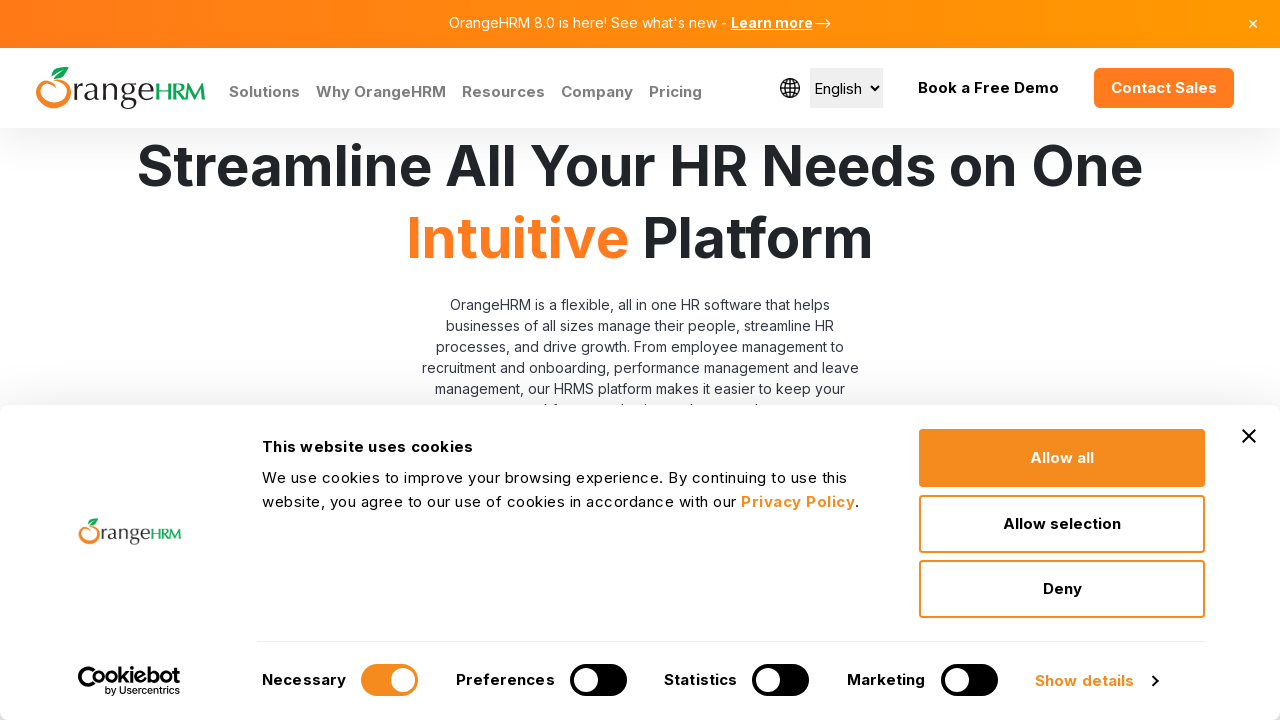